Opens the Maven Repository website and maximizes the browser window to verify the page loads correctly.

Starting URL: https://mvnrepository.com/

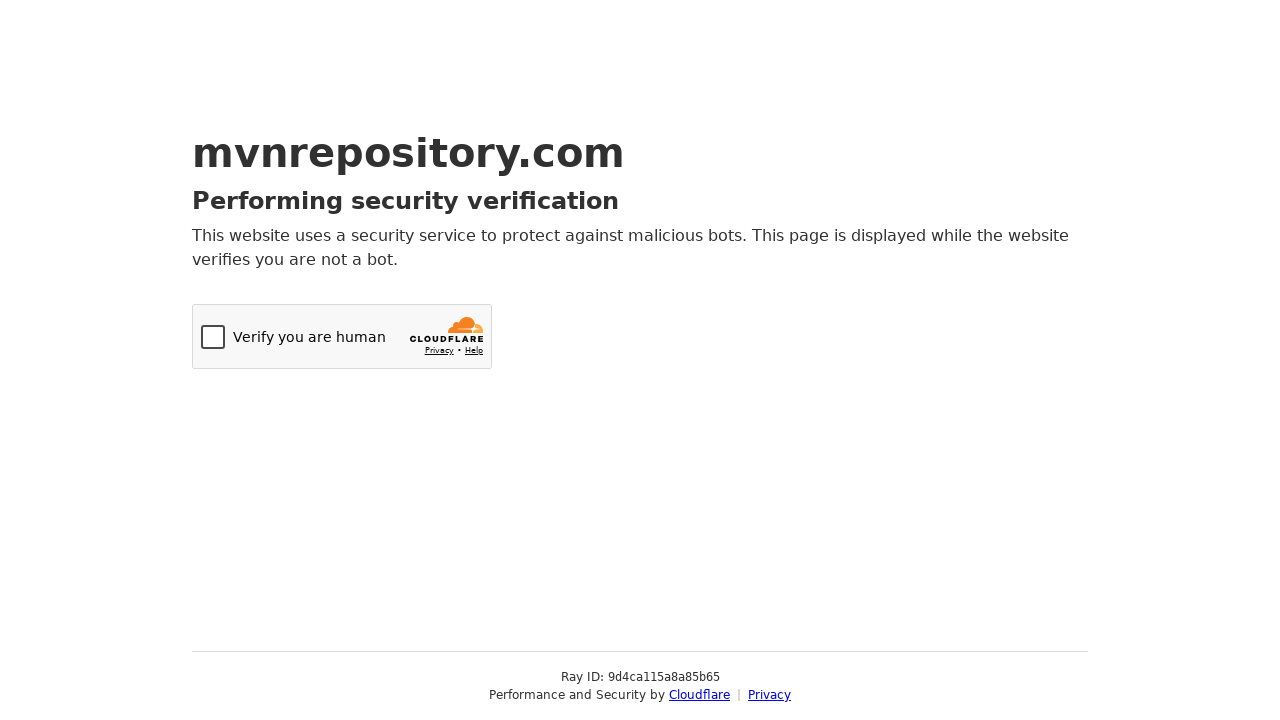

Maximized browser window to 1920x1080
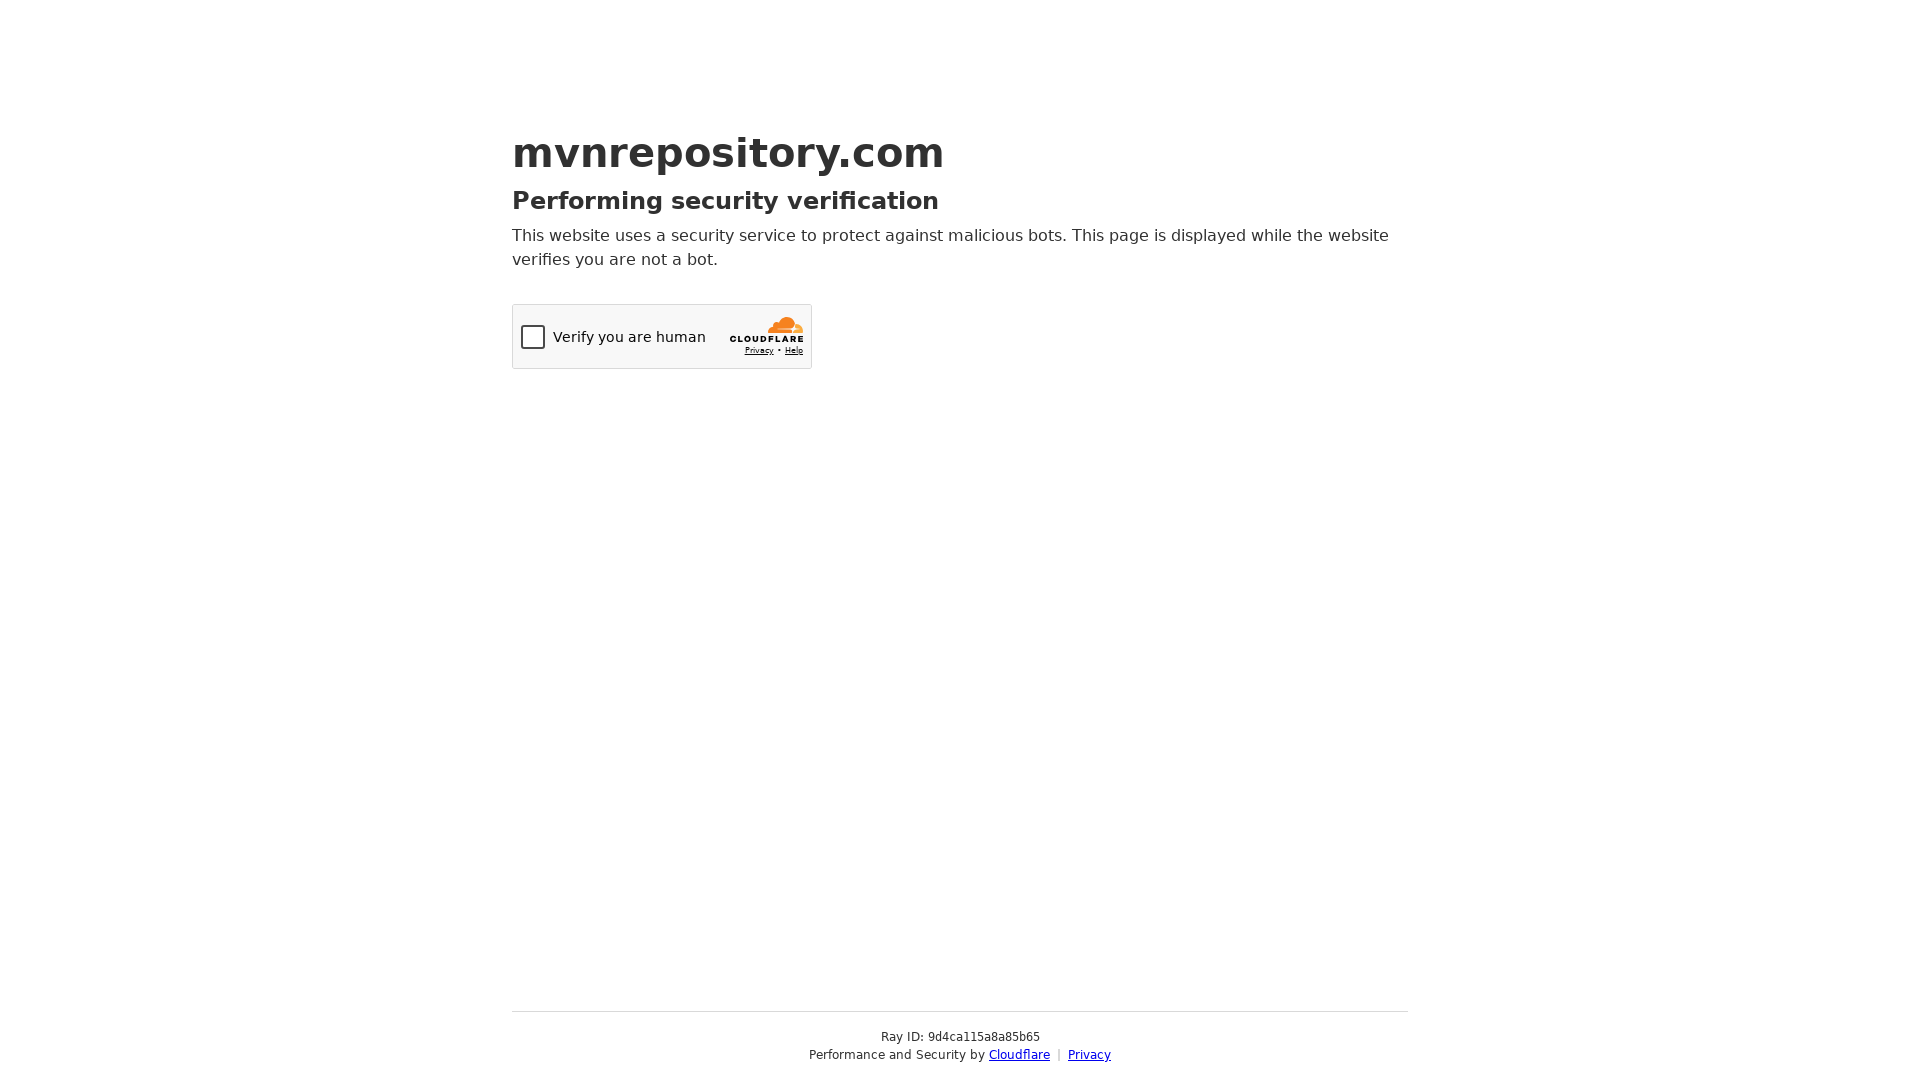

Maven Repository homepage loaded successfully
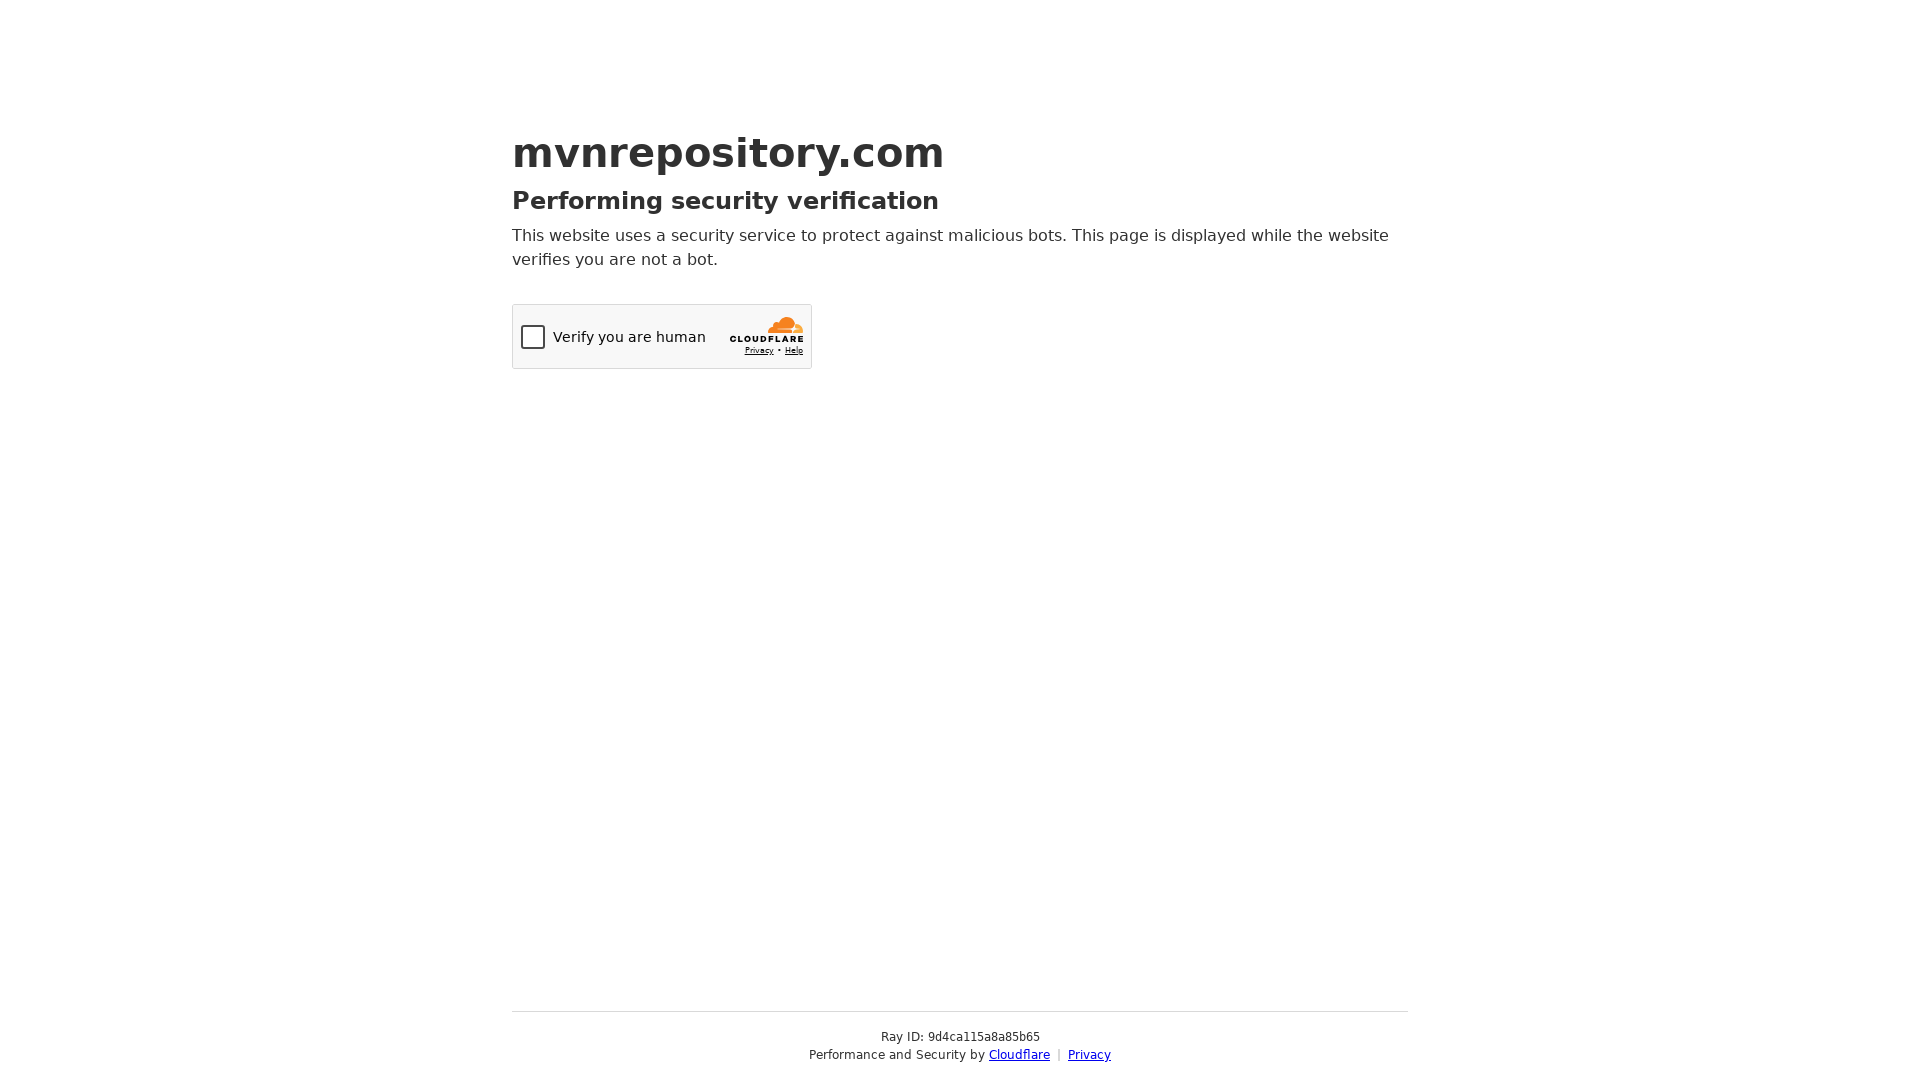

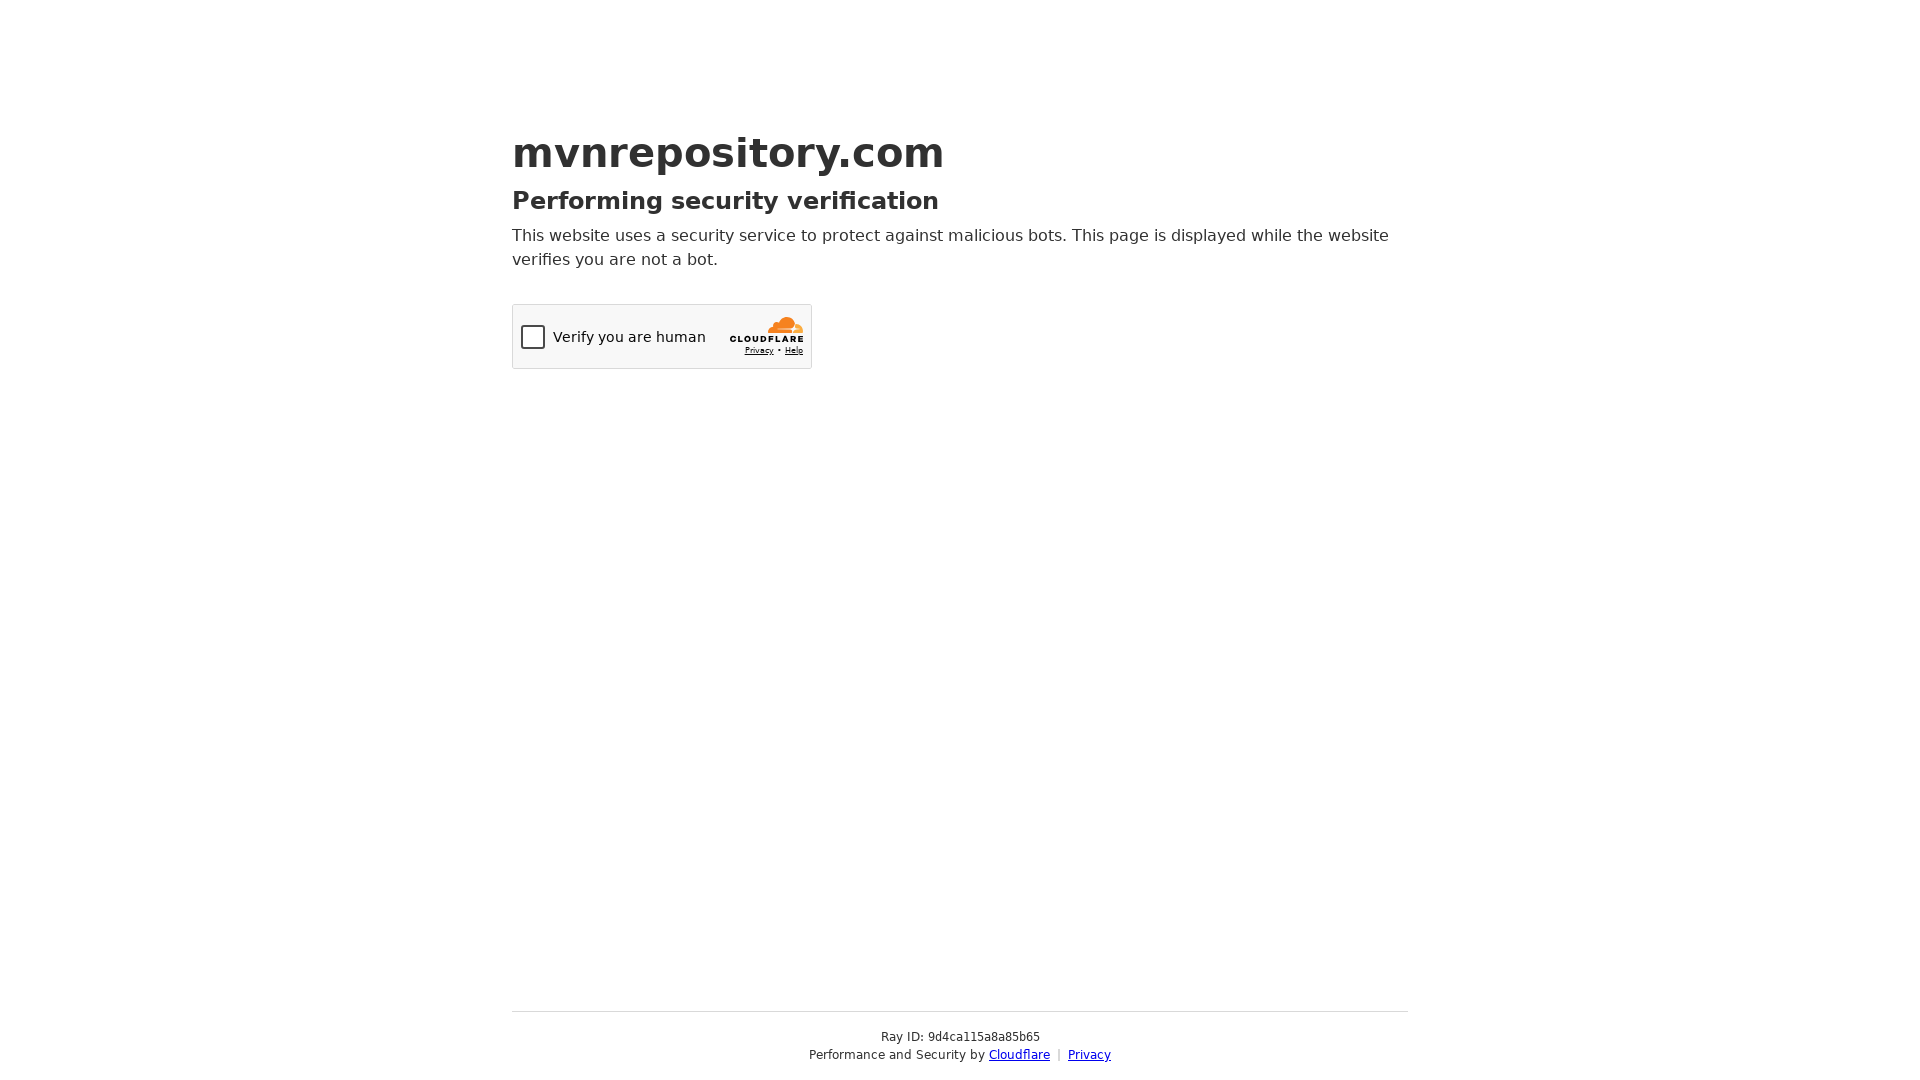